Tests dropdown selection functionality using different methods (by index, value, and visible text) and verifies radio button behavior that enables/disables date picker

Starting URL: https://rahulshettyacademy.com/dropdownsPractise/

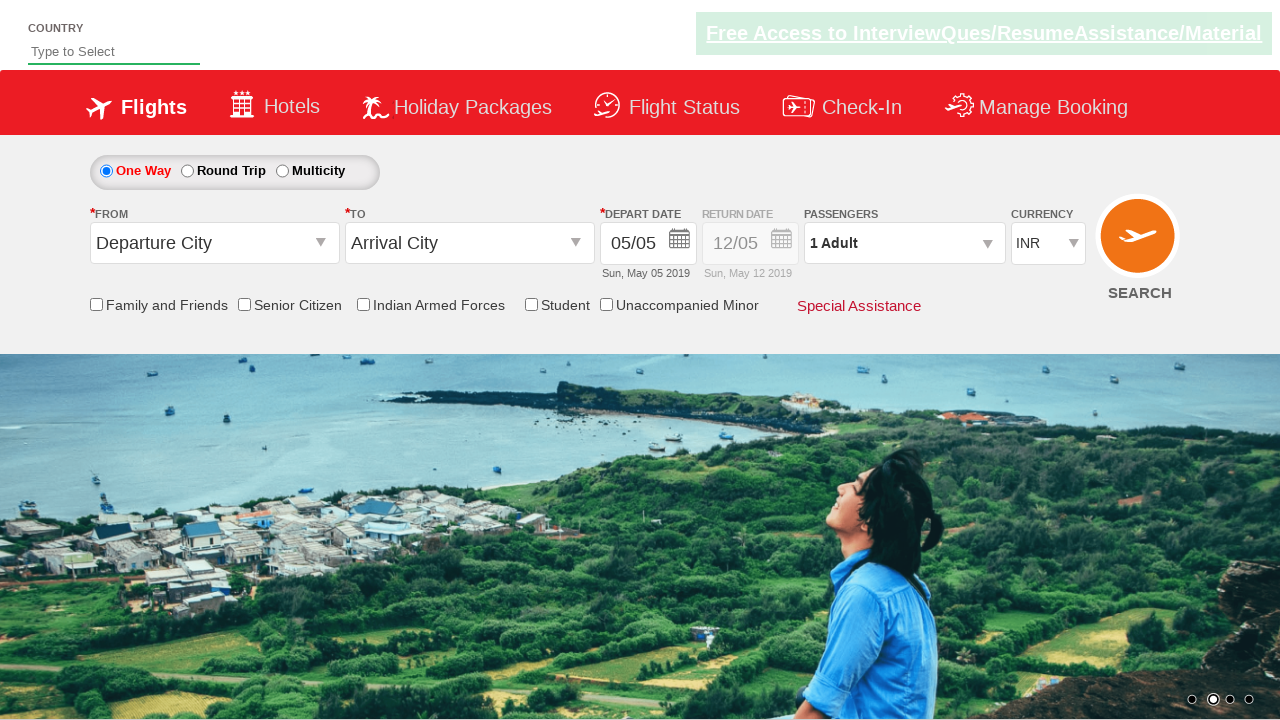

Located currency dropdown element
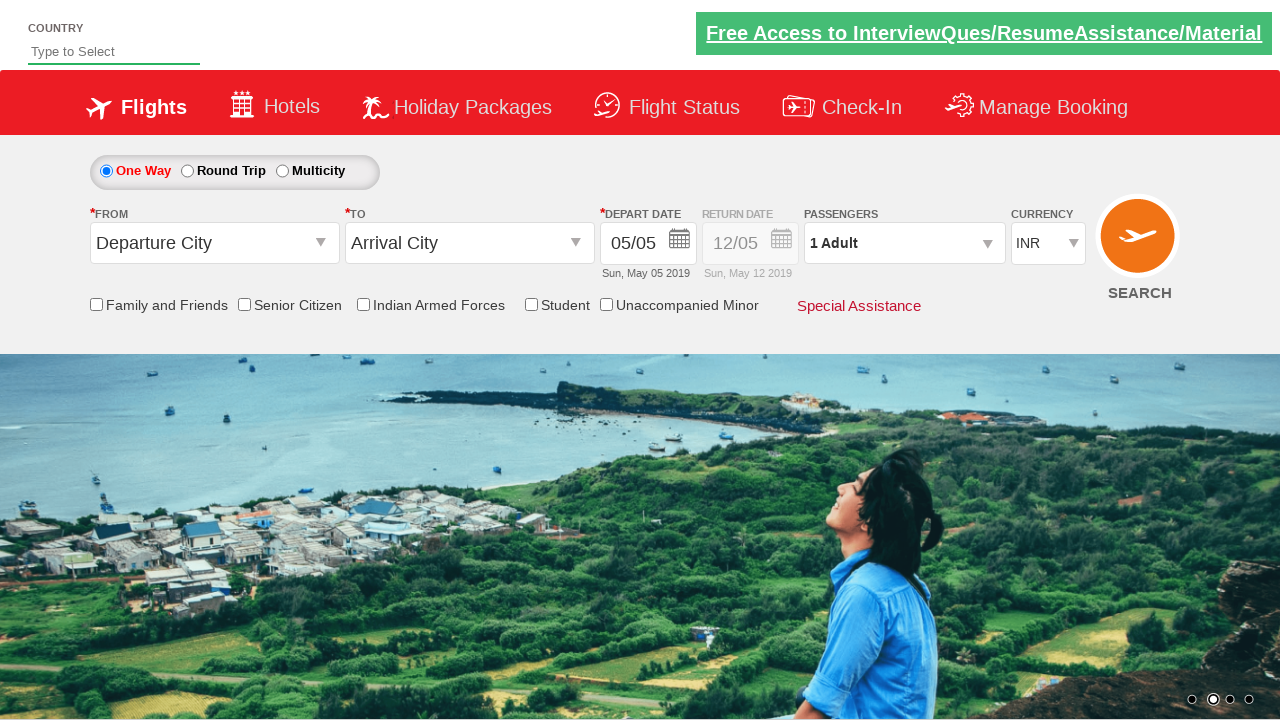

Selected dropdown option by index 2 on #ctl00_mainContent_DropDownListCurrency
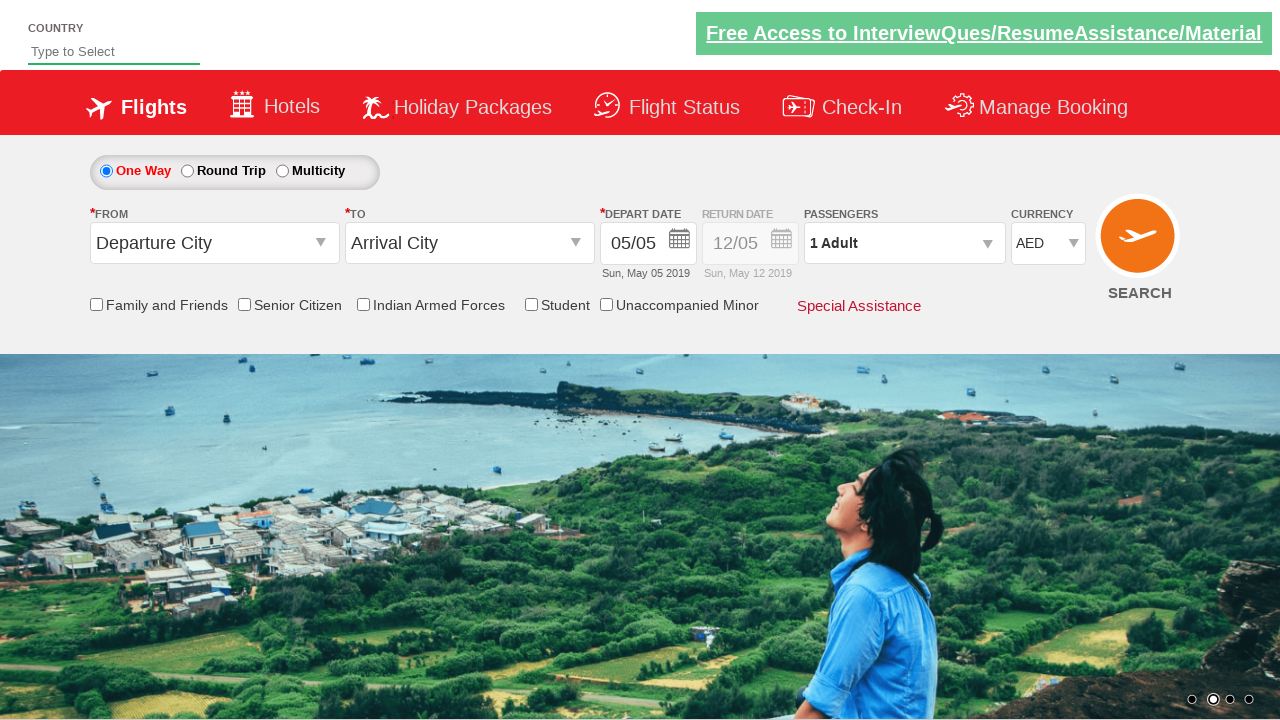

Selected dropdown option with value 'USD' on #ctl00_mainContent_DropDownListCurrency
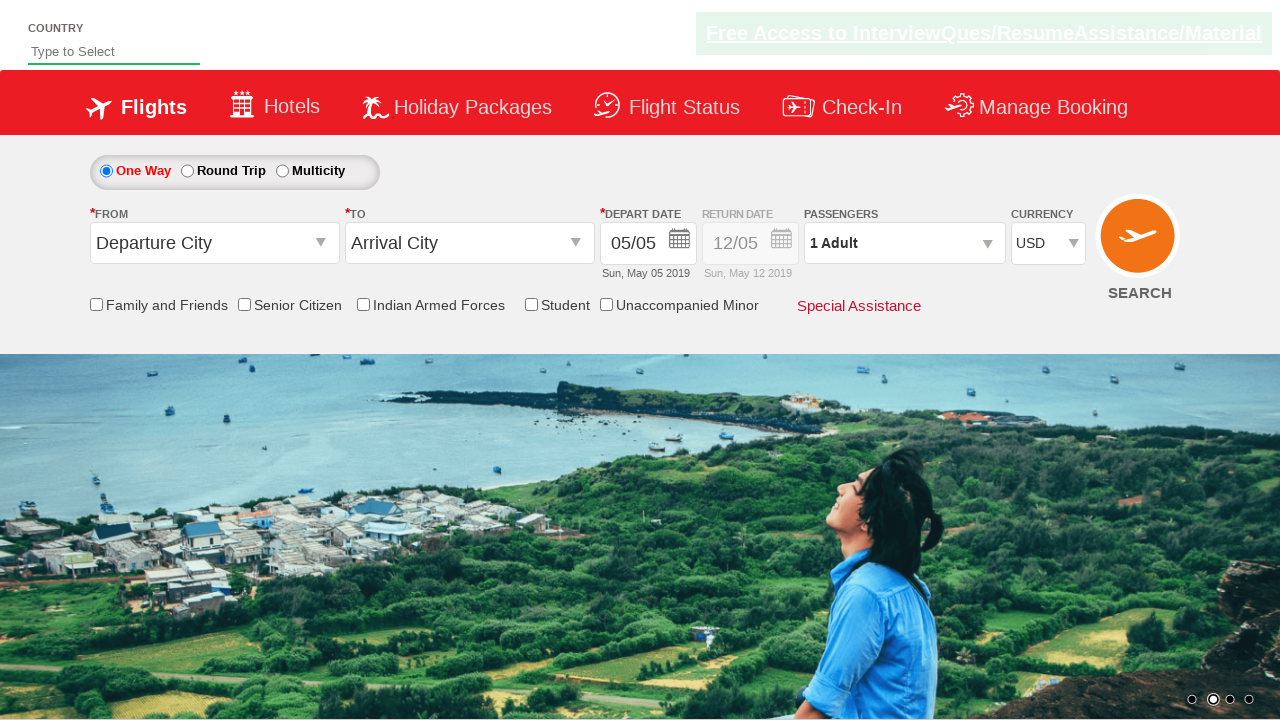

Selected dropdown option with label 'INR' on #ctl00_mainContent_DropDownListCurrency
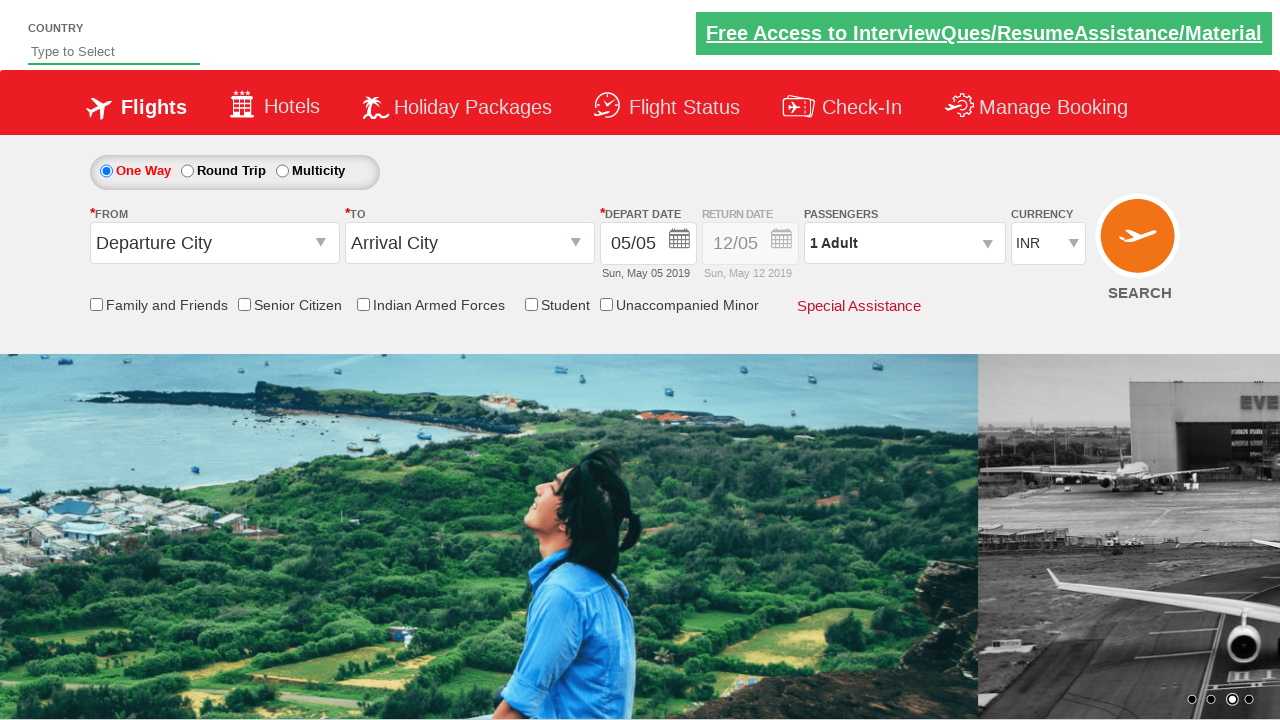

Checked initial state of return date field - enabled: False
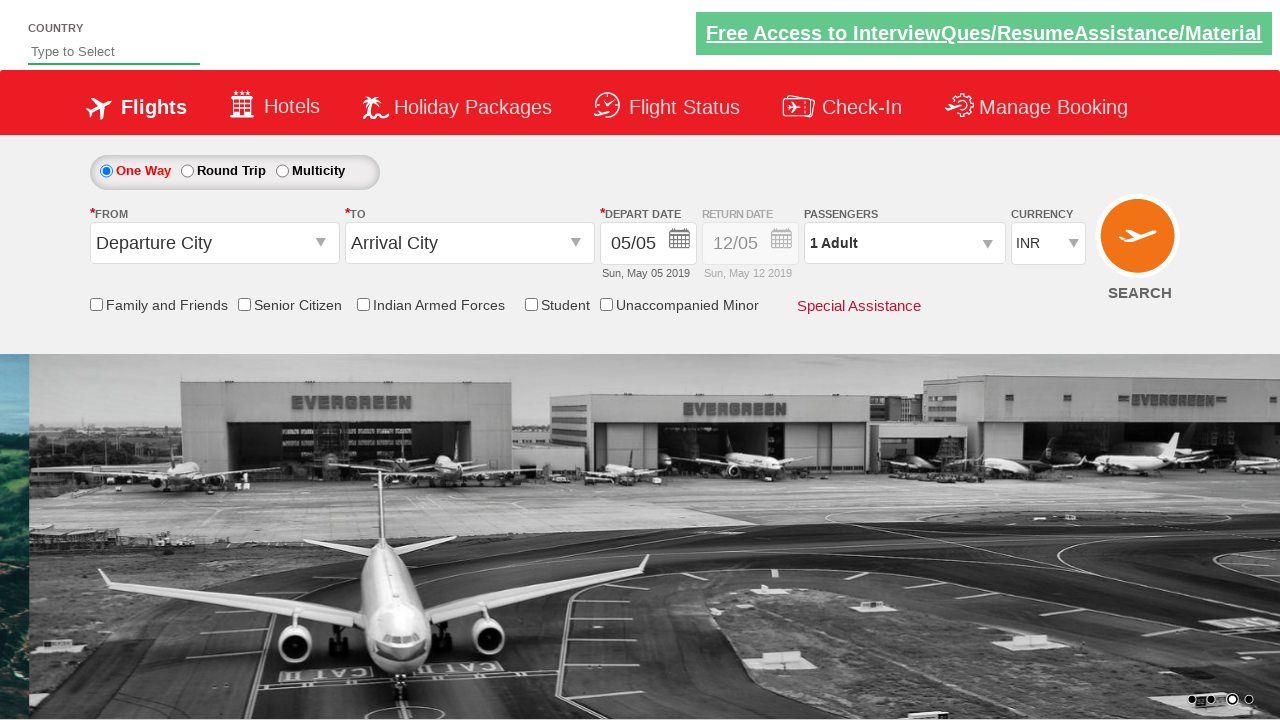

Retrieved initial style of Div1 element
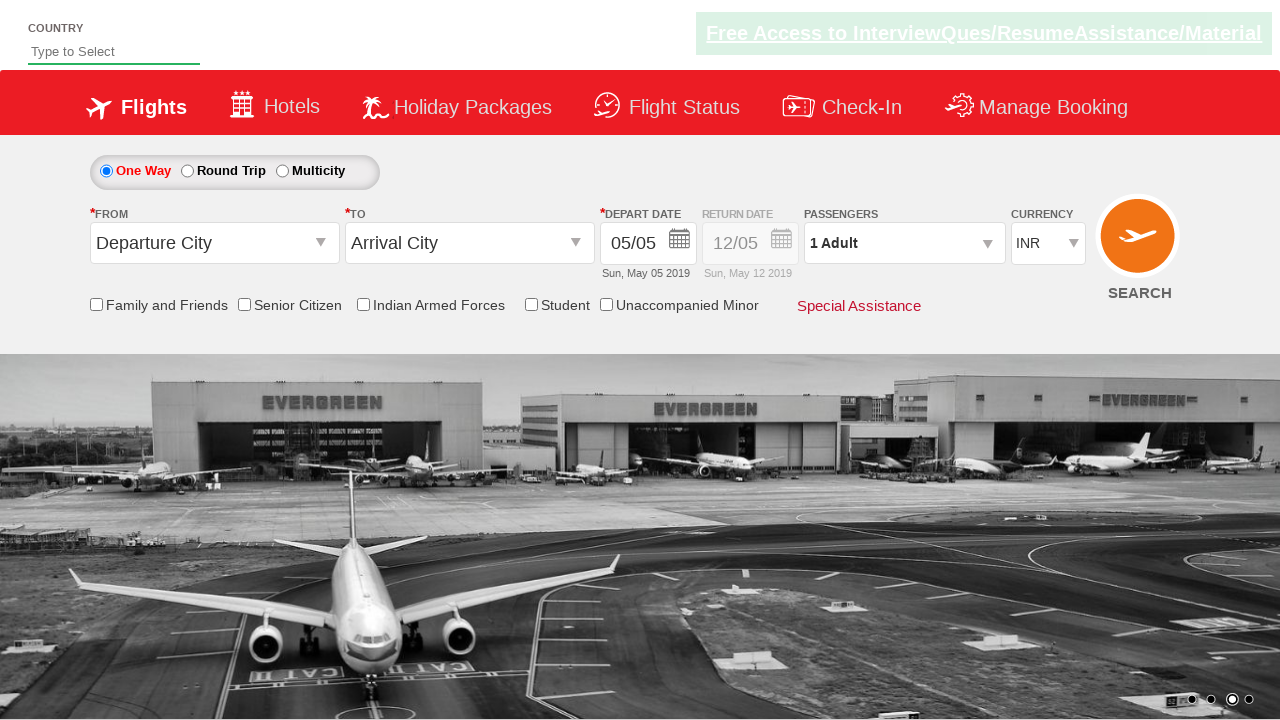

Clicked round trip radio button at (187, 171) on #ctl00_mainContent_rbtnl_Trip_1
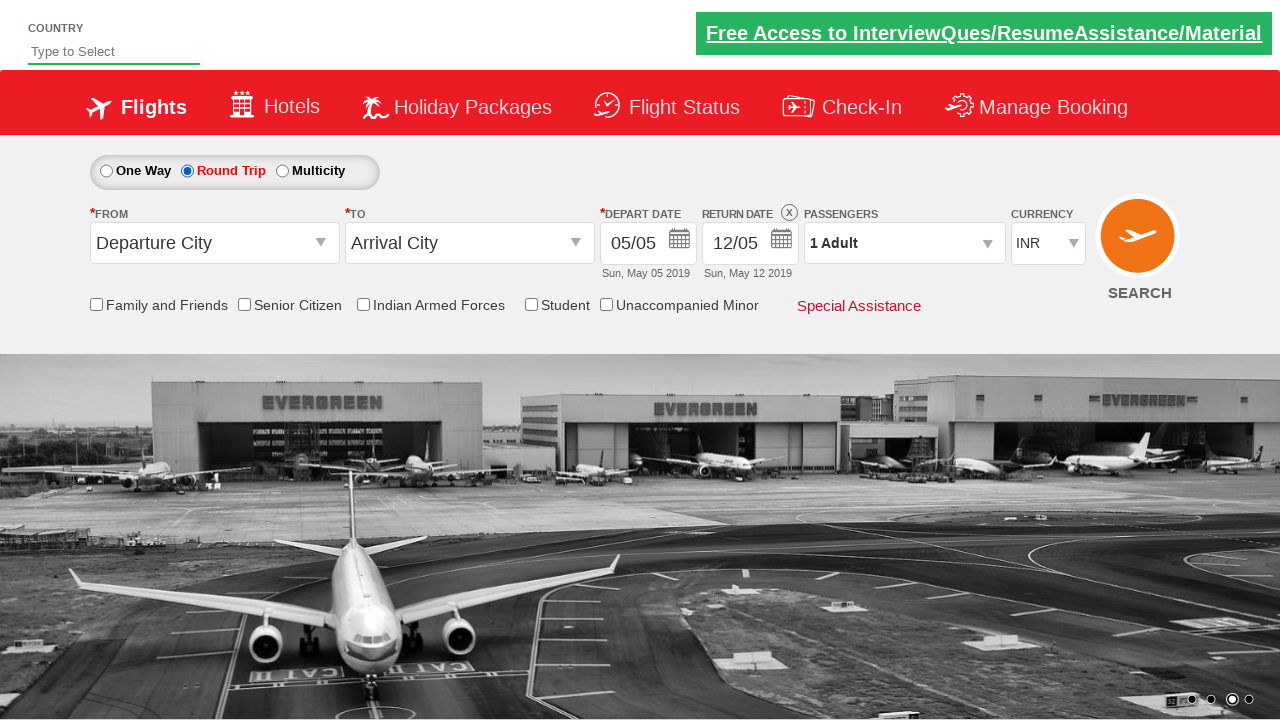

Retrieved updated style of Div1 element after selecting round trip
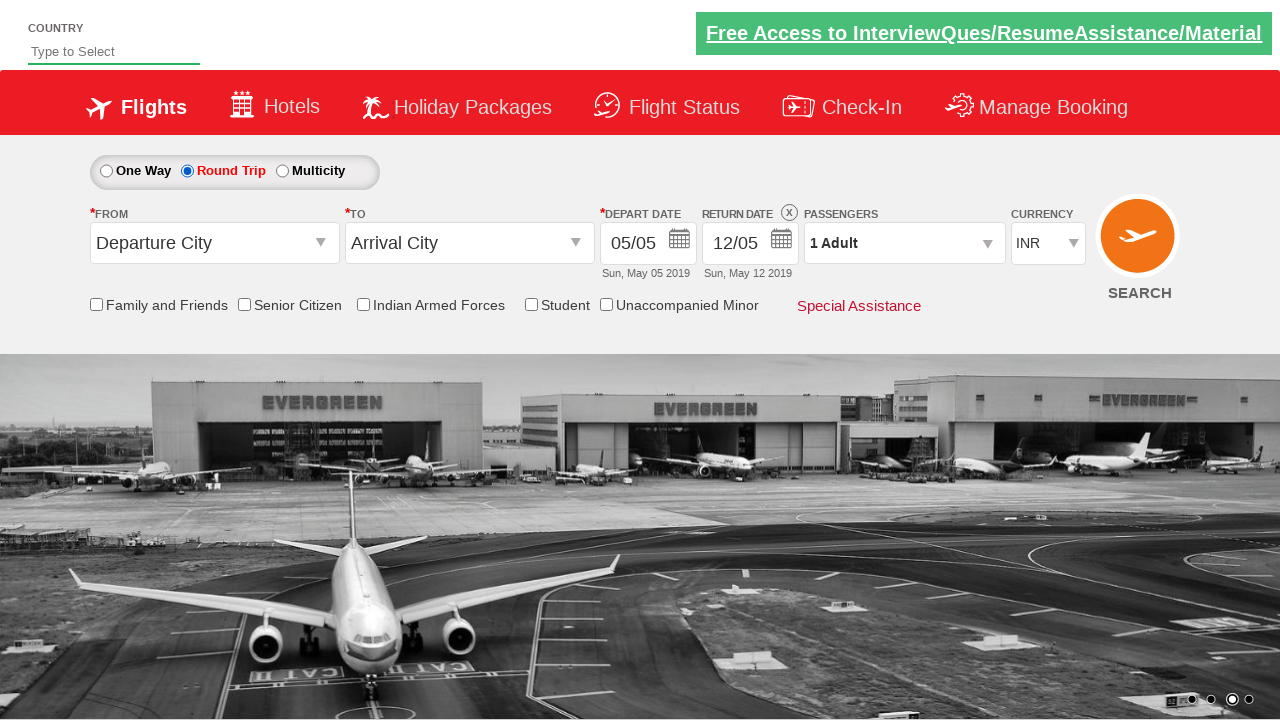

Verified that return date picker was enabled after selecting round trip
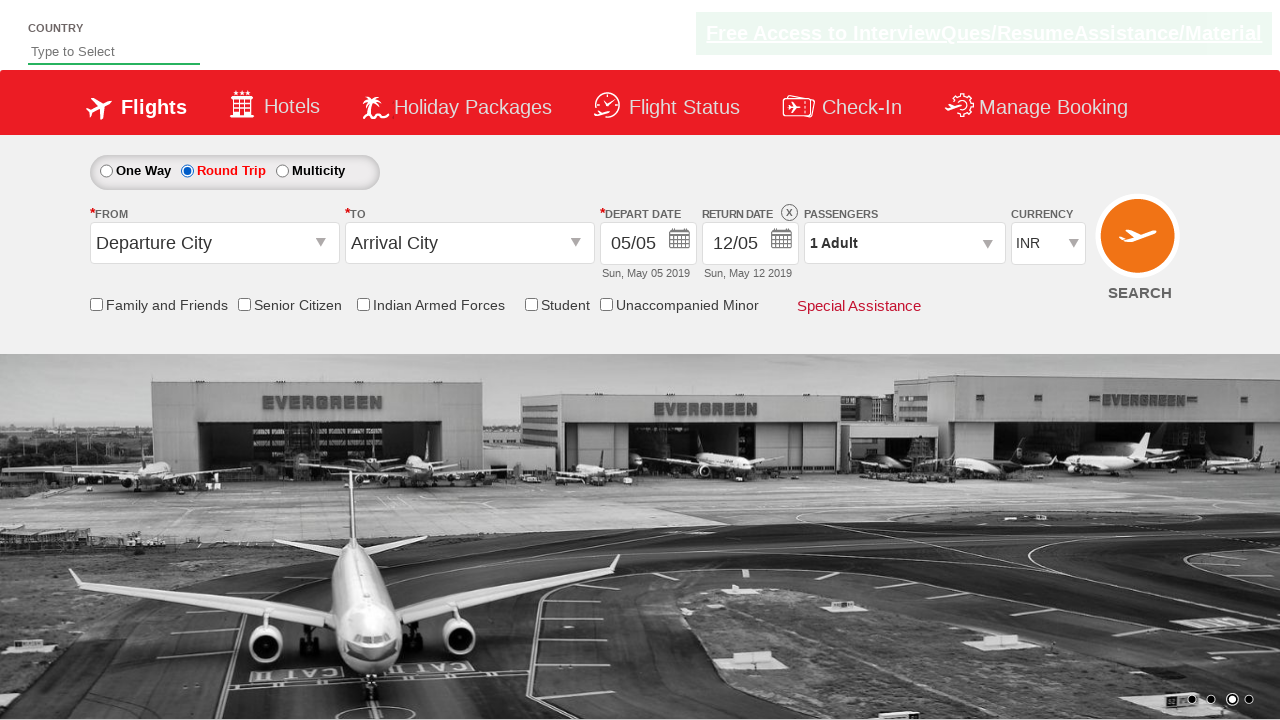

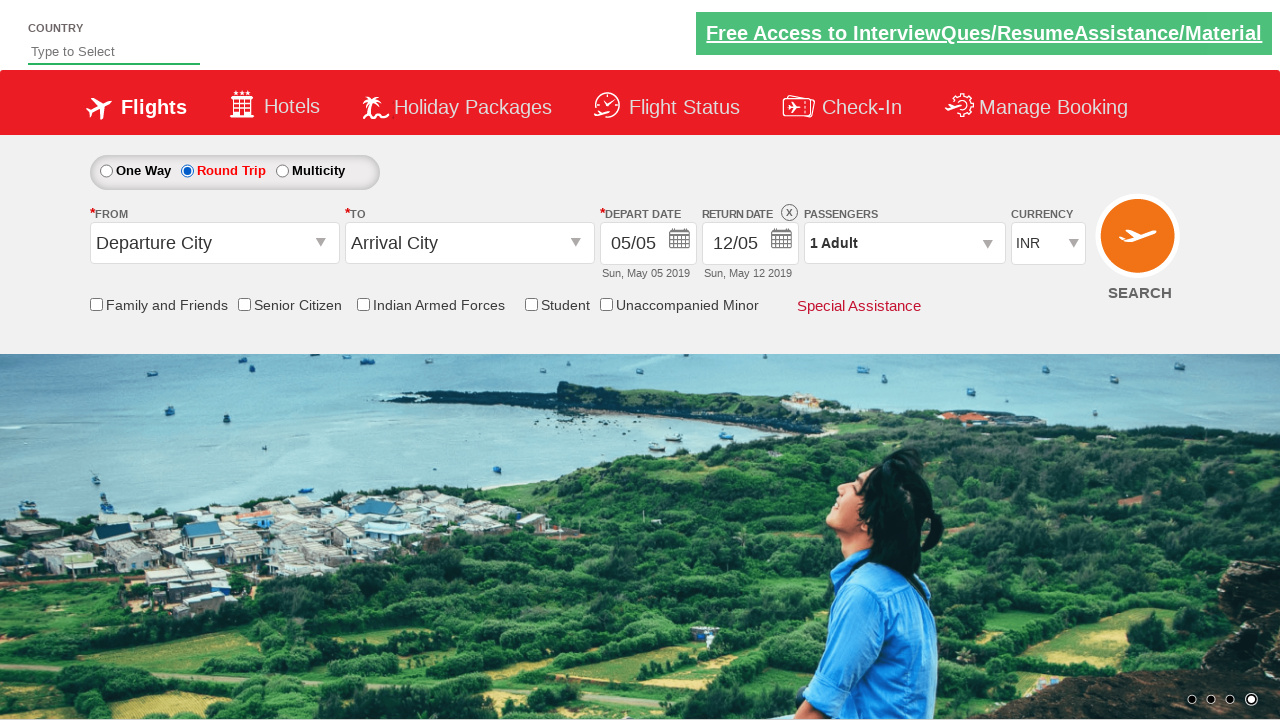